Tests clicking the About button navigates to the About page

Starting URL: https://the-internet.herokuapp.com/disappearing_elements

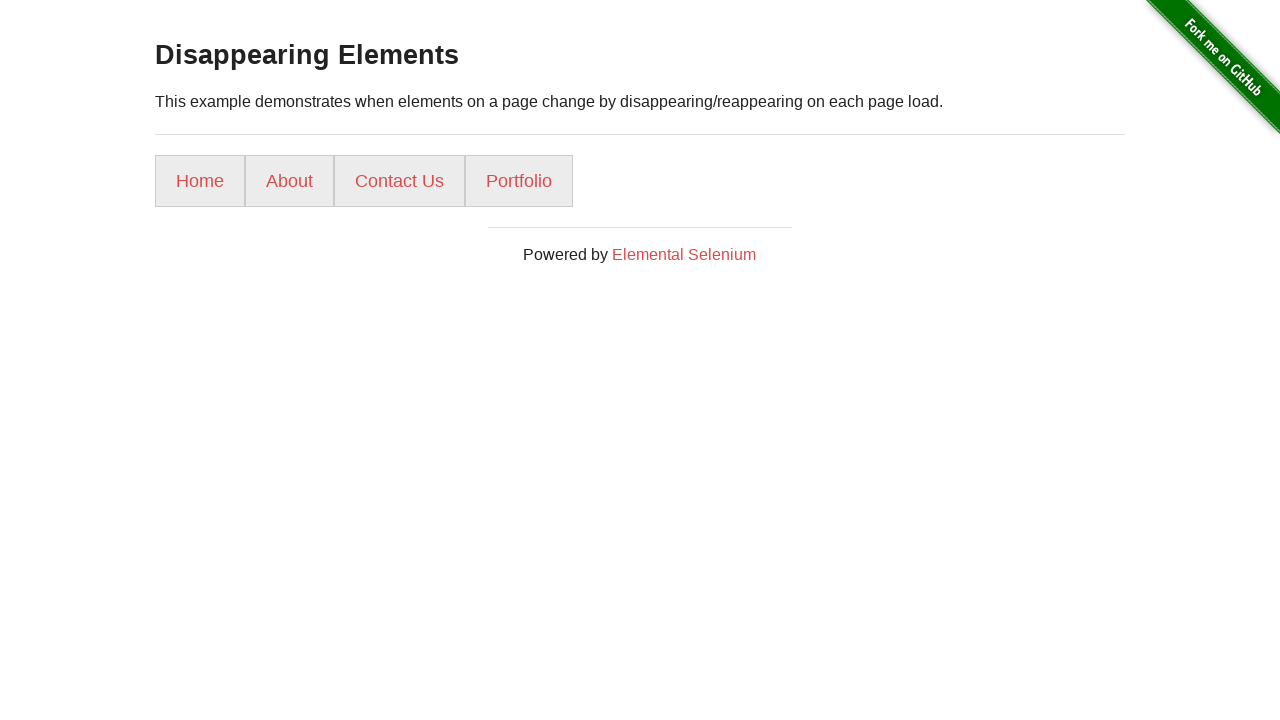

Clicked the About button at (290, 181) on a:has-text('About')
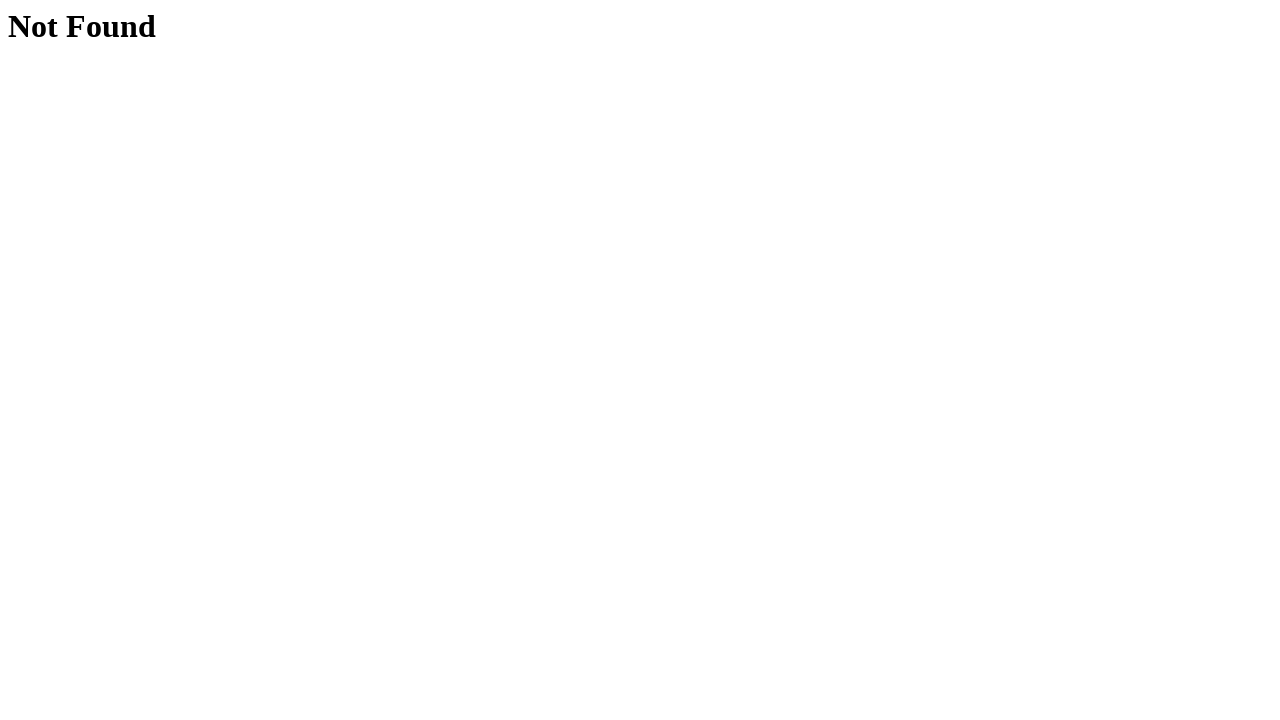

Verified navigation to About page
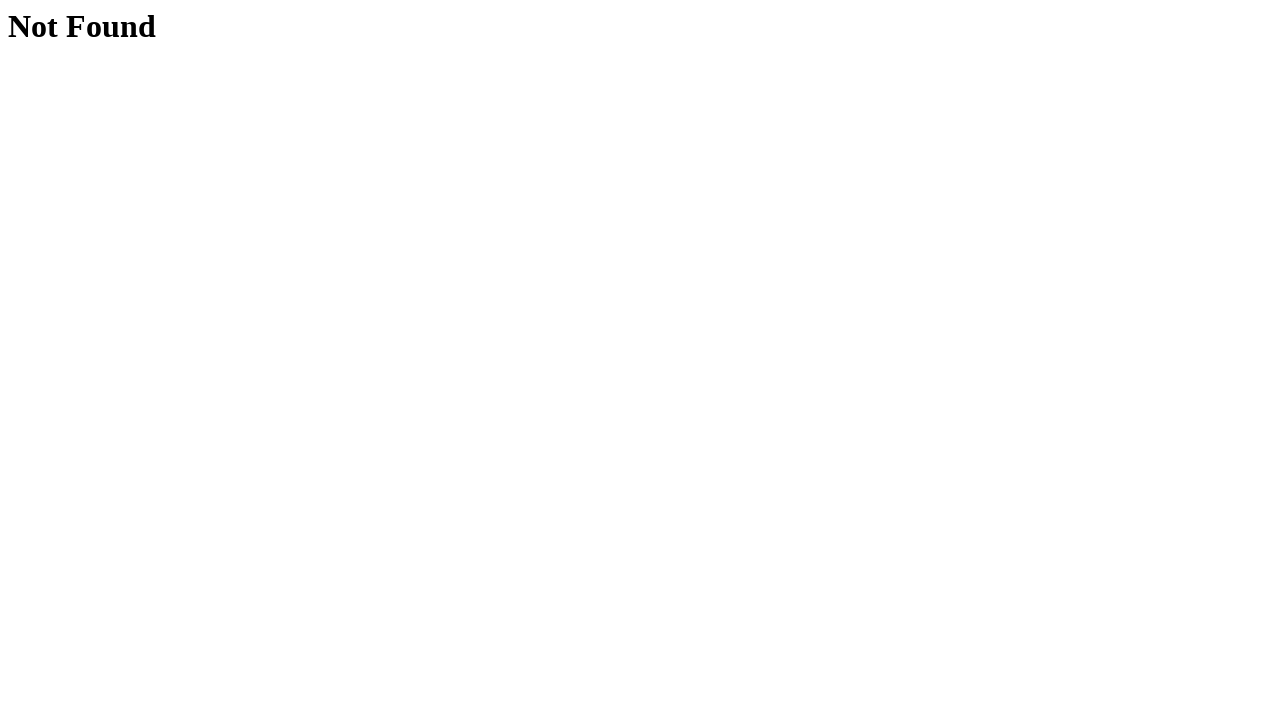

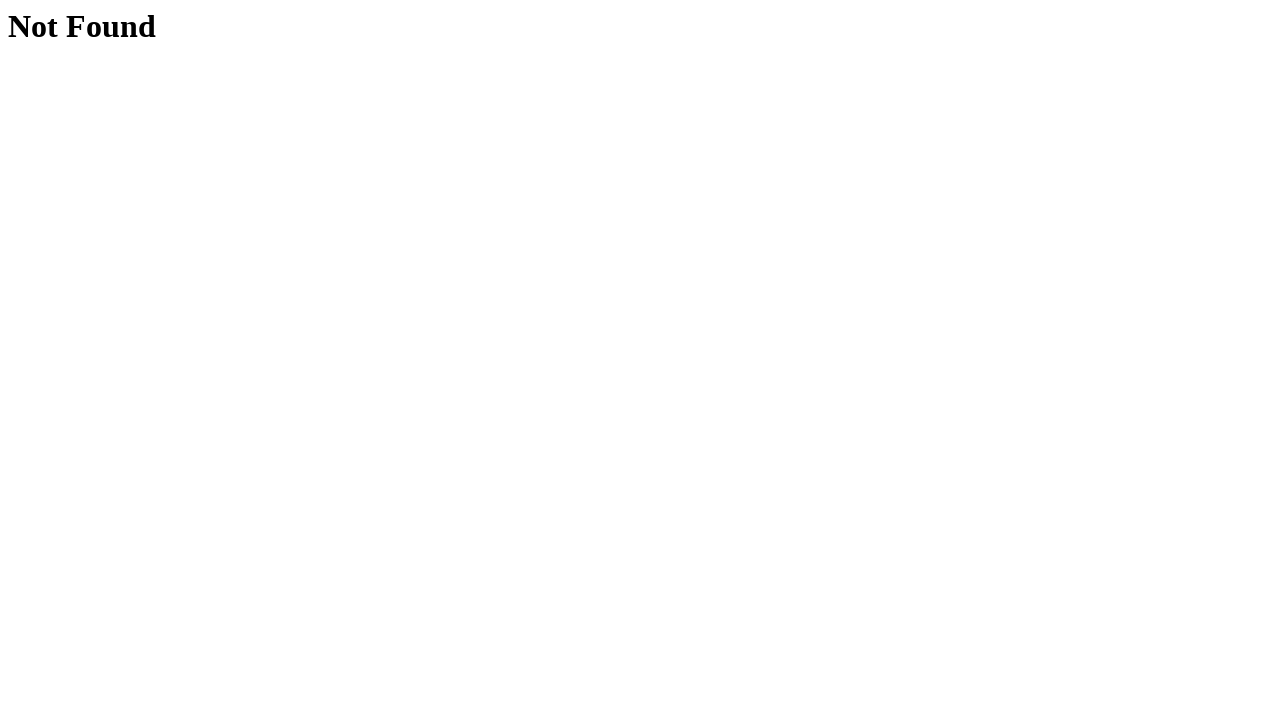